Tests complete form submission by filling all text fields with valid data and submitting the form

Starting URL: https://demoqa.com/text-box

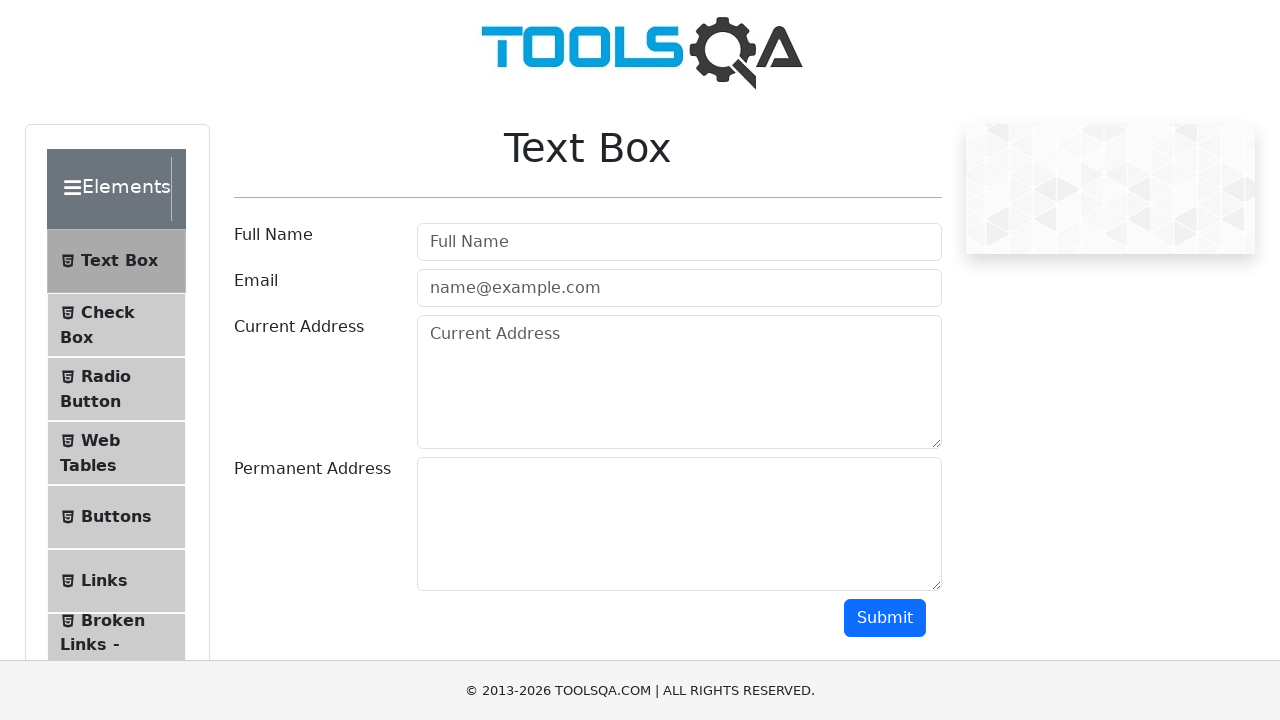

Filled full name field with 'Jane Doe' on input#userName
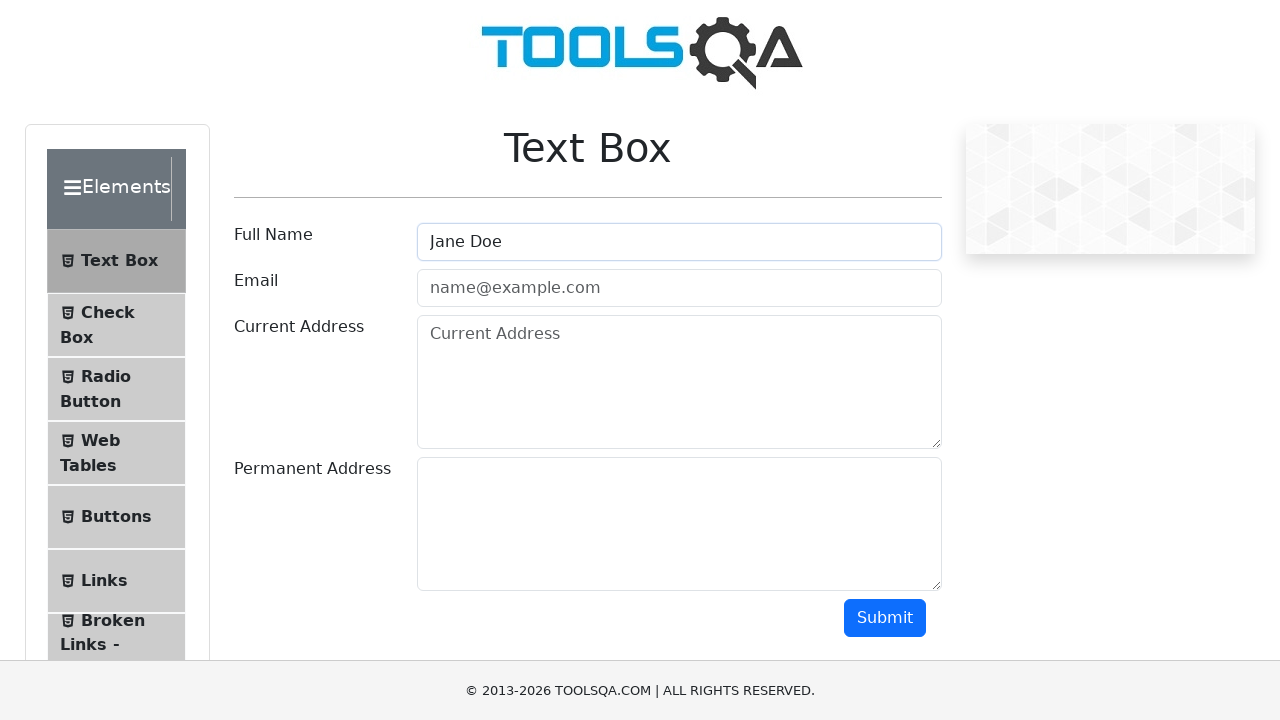

Filled email field with 'janedoe@mail.com' on input#userEmail
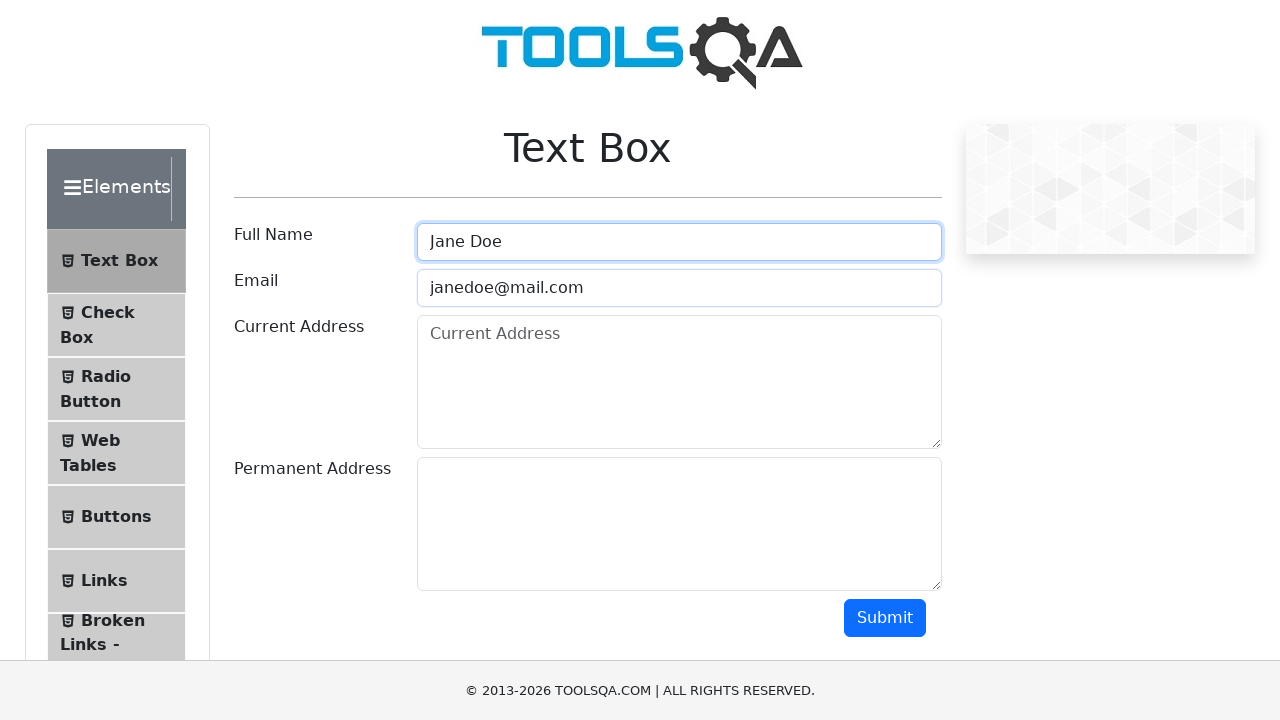

Filled current address field with 'Test Av 2020, Los Angeles' on textarea#currentAddress
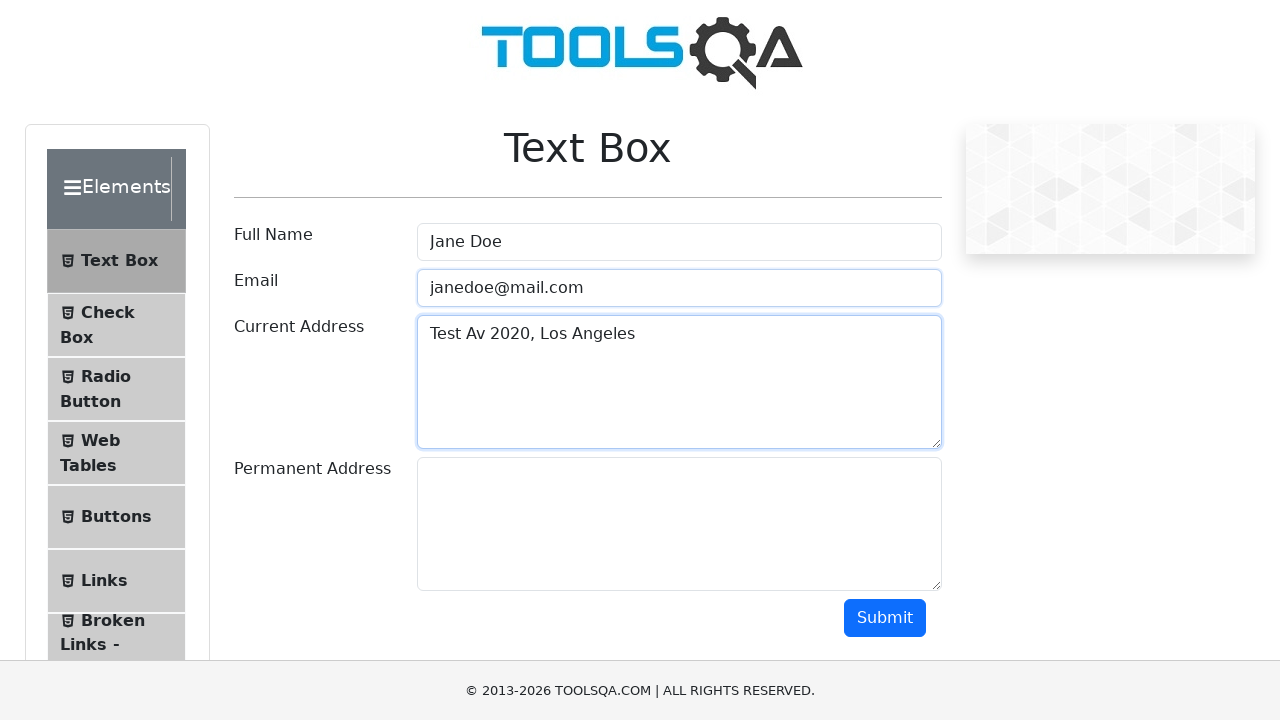

Filled permanent address field with 'Test Av 2020, San Diego' on textarea#permanentAddress
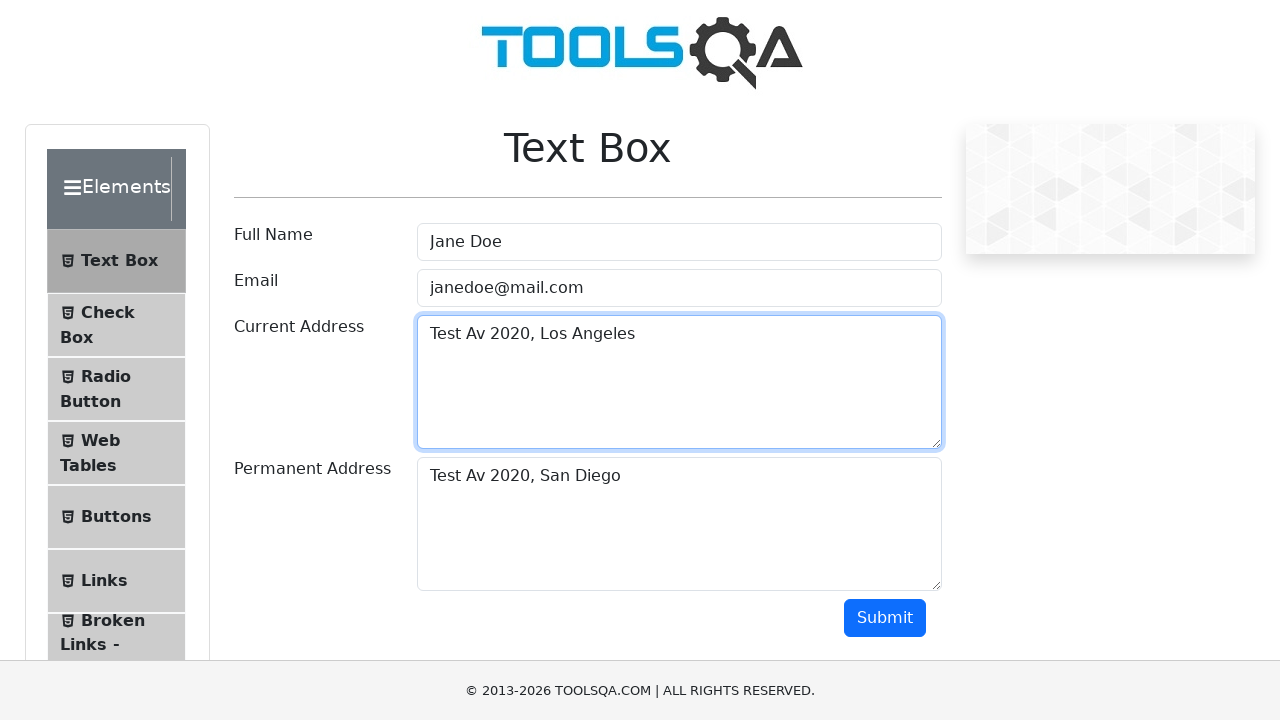

Scrolled down 500 pixels to reveal submit button
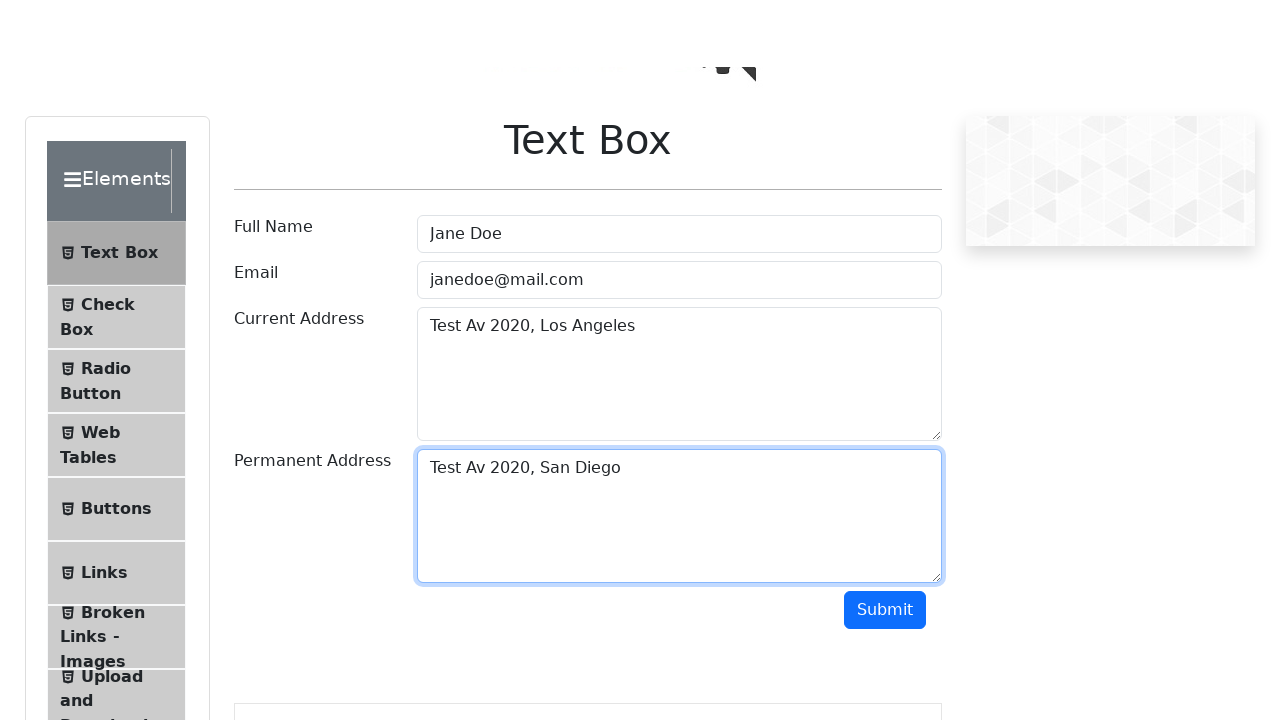

Clicked submit button to submit form at (885, 118) on button#submit
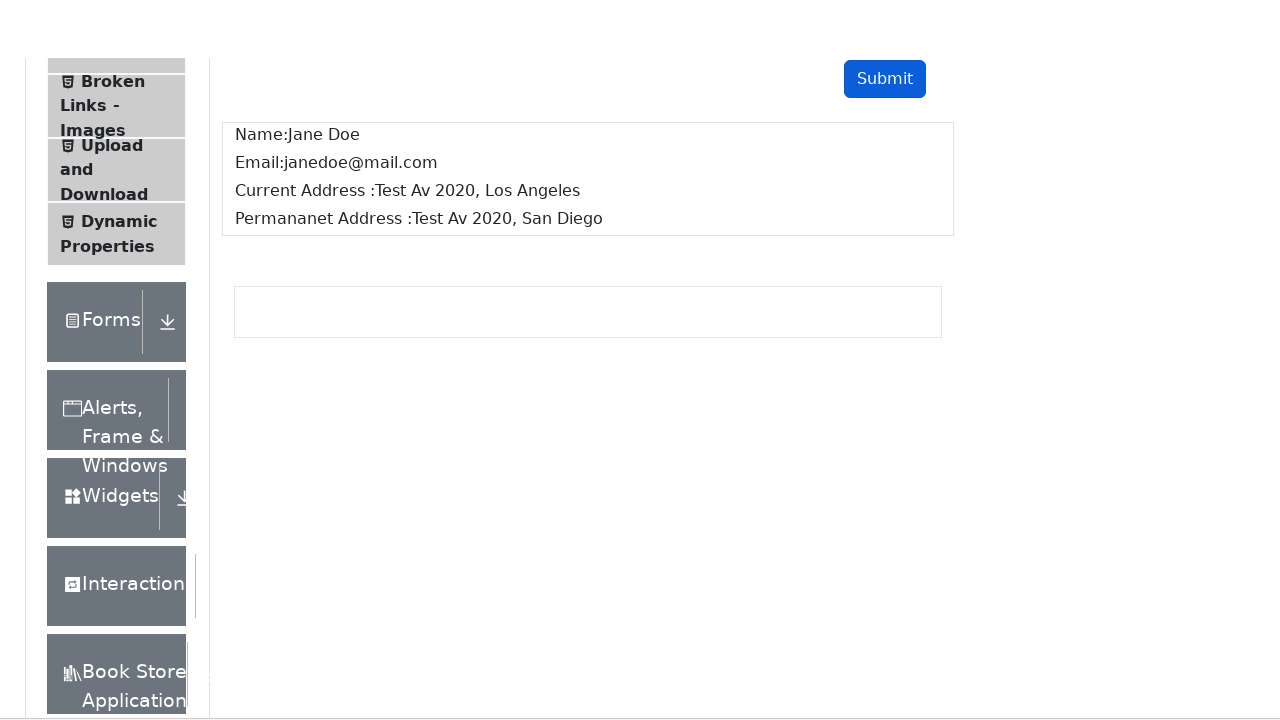

Form submission completed and output section appeared
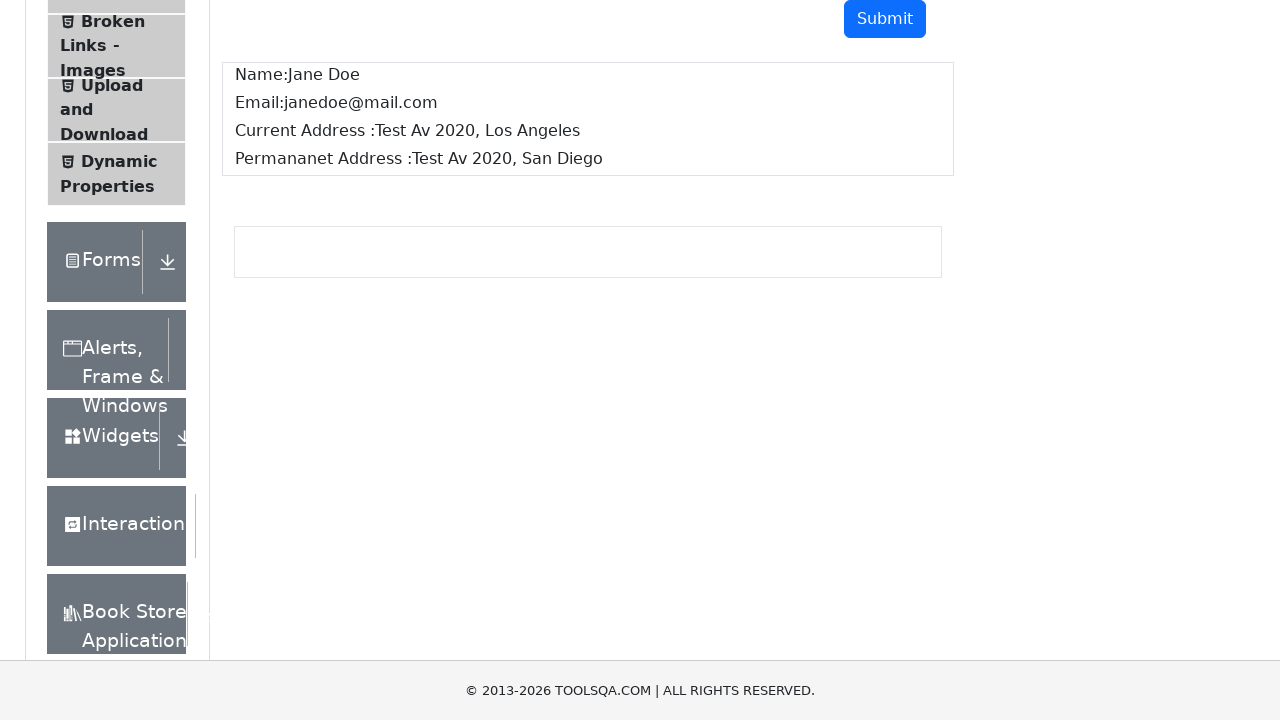

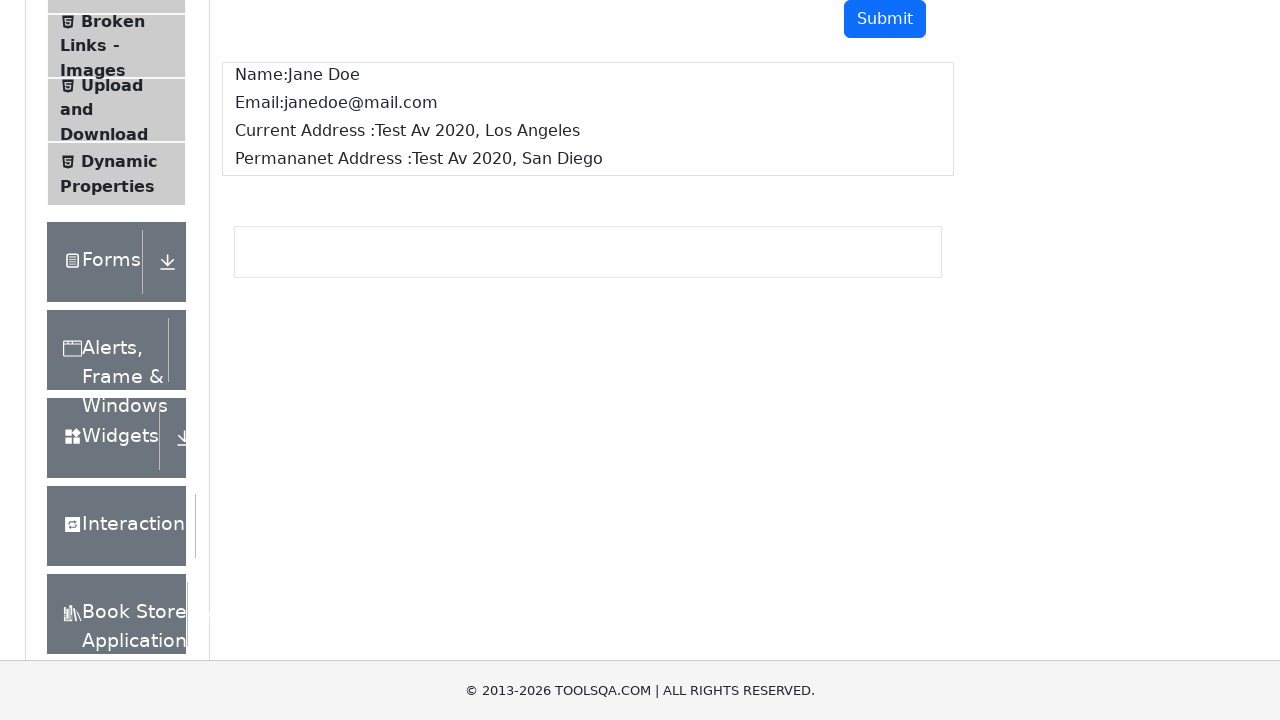